Tests that a 4-digit ZIP code shows an error message

Starting URL: https://www.sharelane.com/cgi-bin/register.py

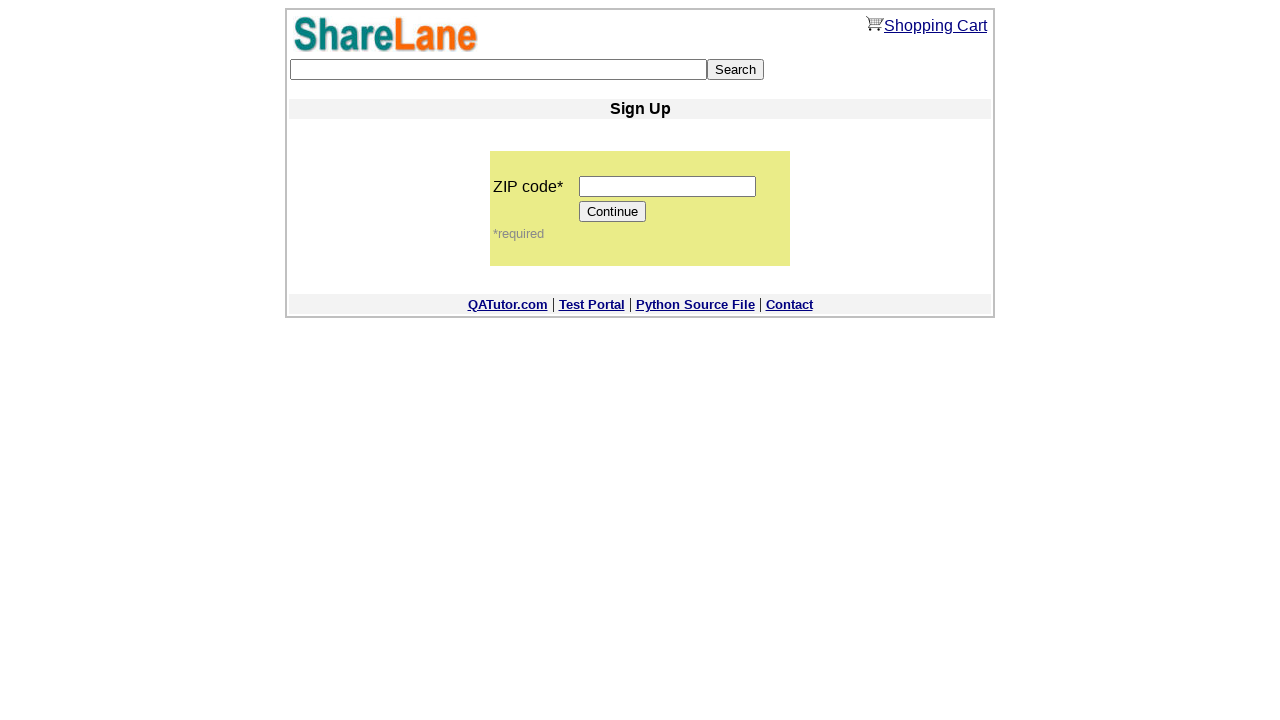

Filled ZIP code field with 4-digit value '1111' on input[name='zip_code']
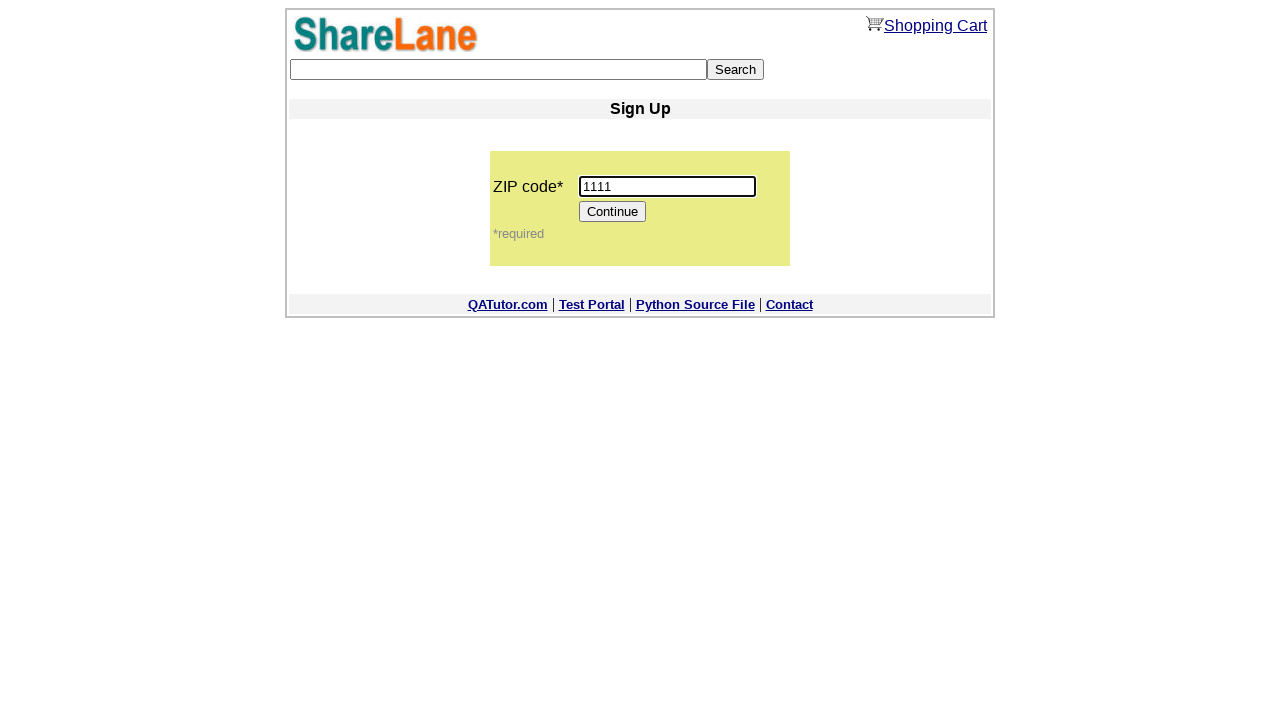

Clicked Continue button to submit 4-digit ZIP code at (613, 212) on [value='Continue']
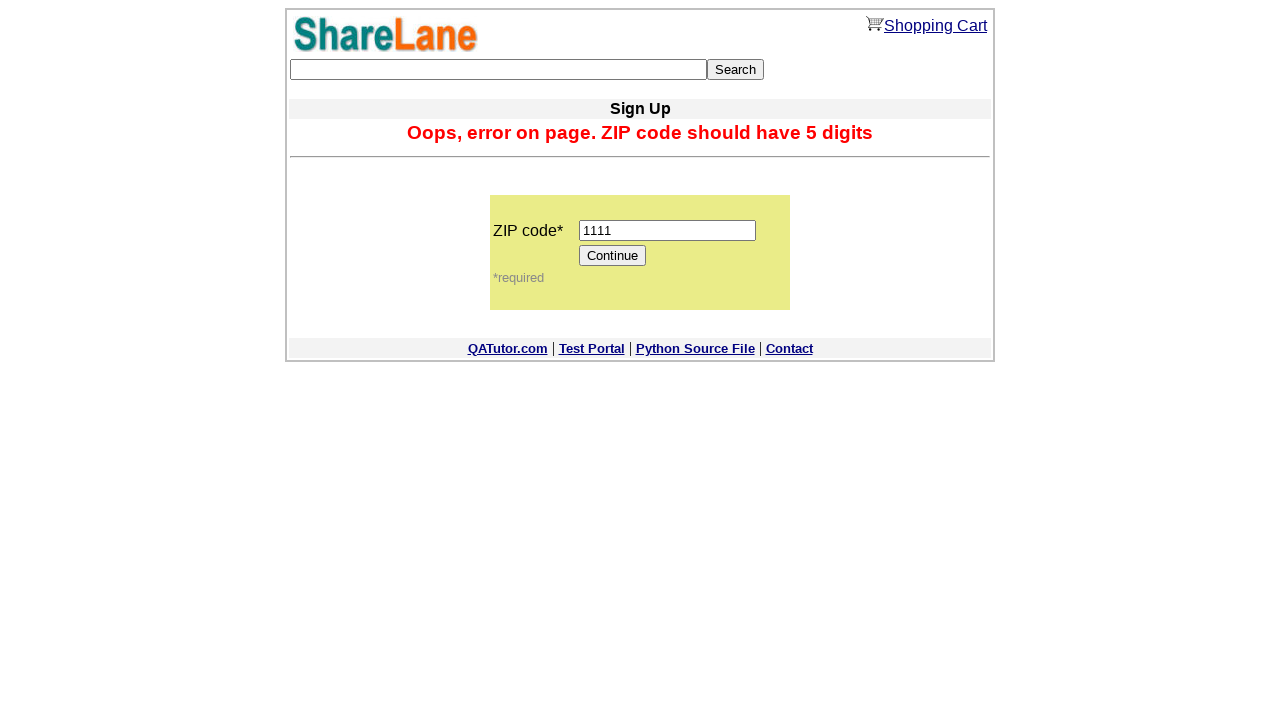

Error message appeared after submitting invalid 4-digit ZIP code
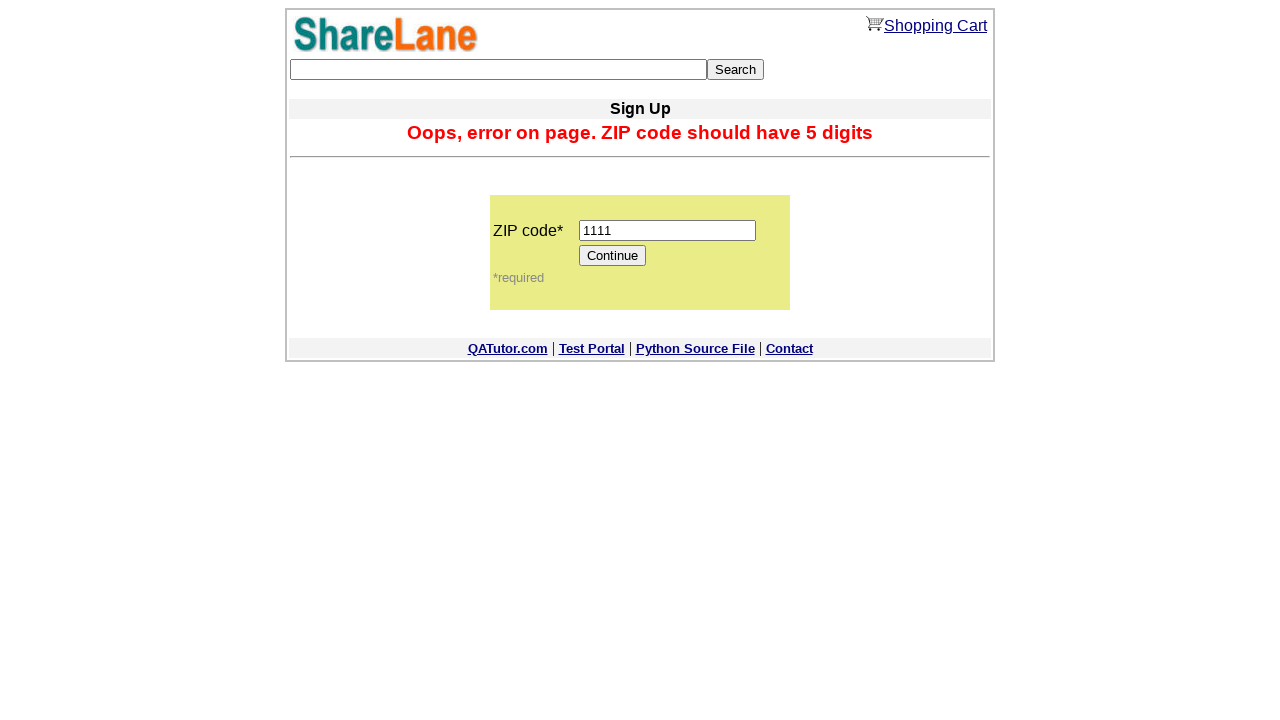

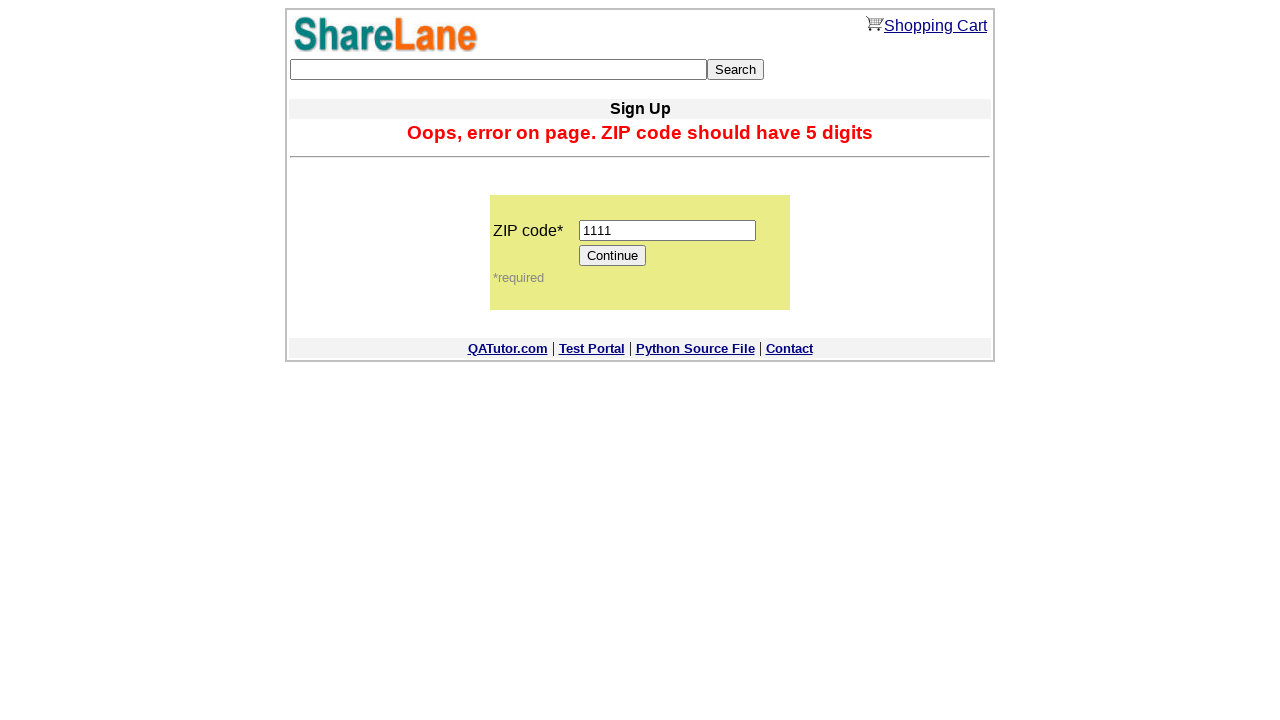